Navigates to python.org and clicks on the PyPI menu item in the top navigation

Starting URL: http://python.org

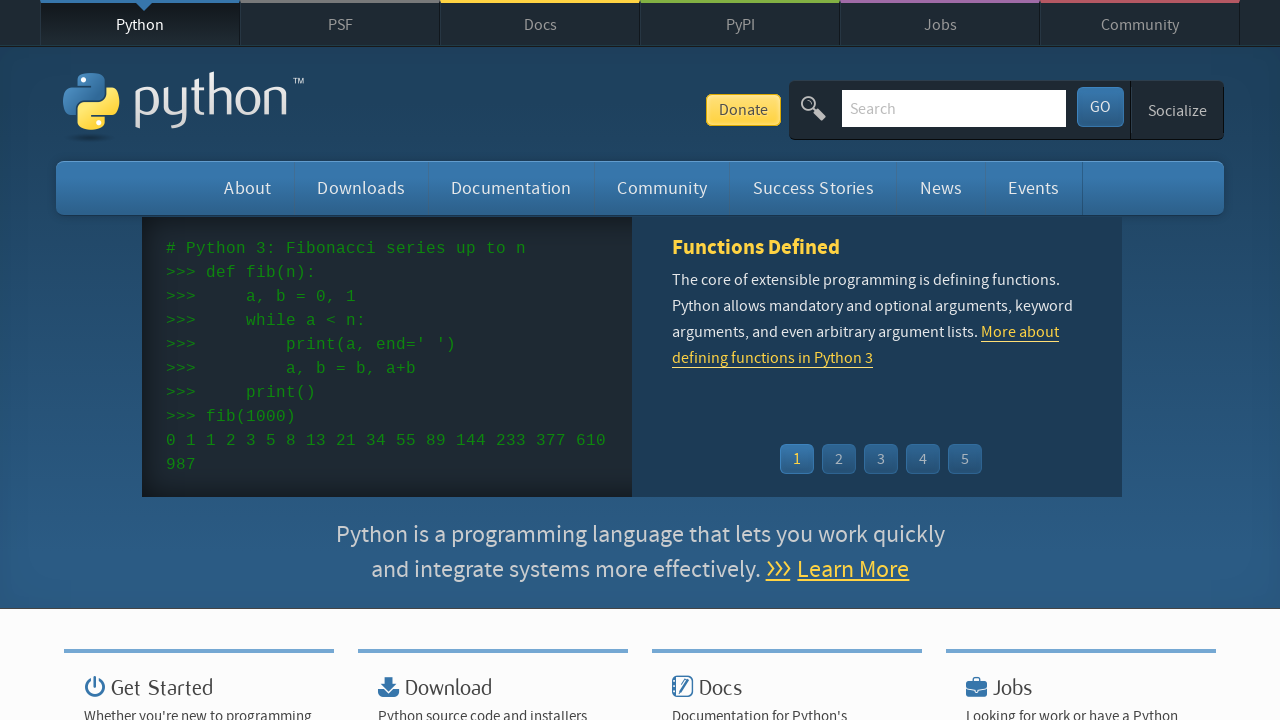

Navigated to http://python.org
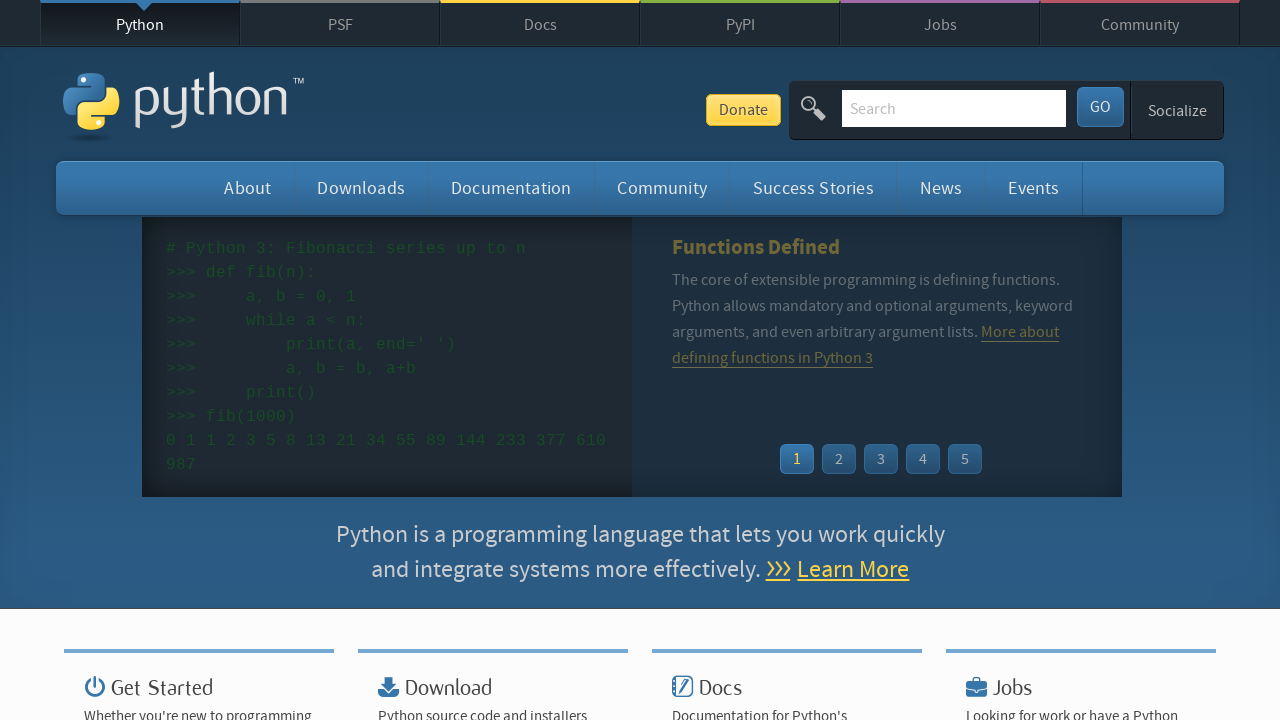

Clicked on the PyPI menu item in the top navigation at (740, 23) on #top ul.menu li:has-text("PyPI")
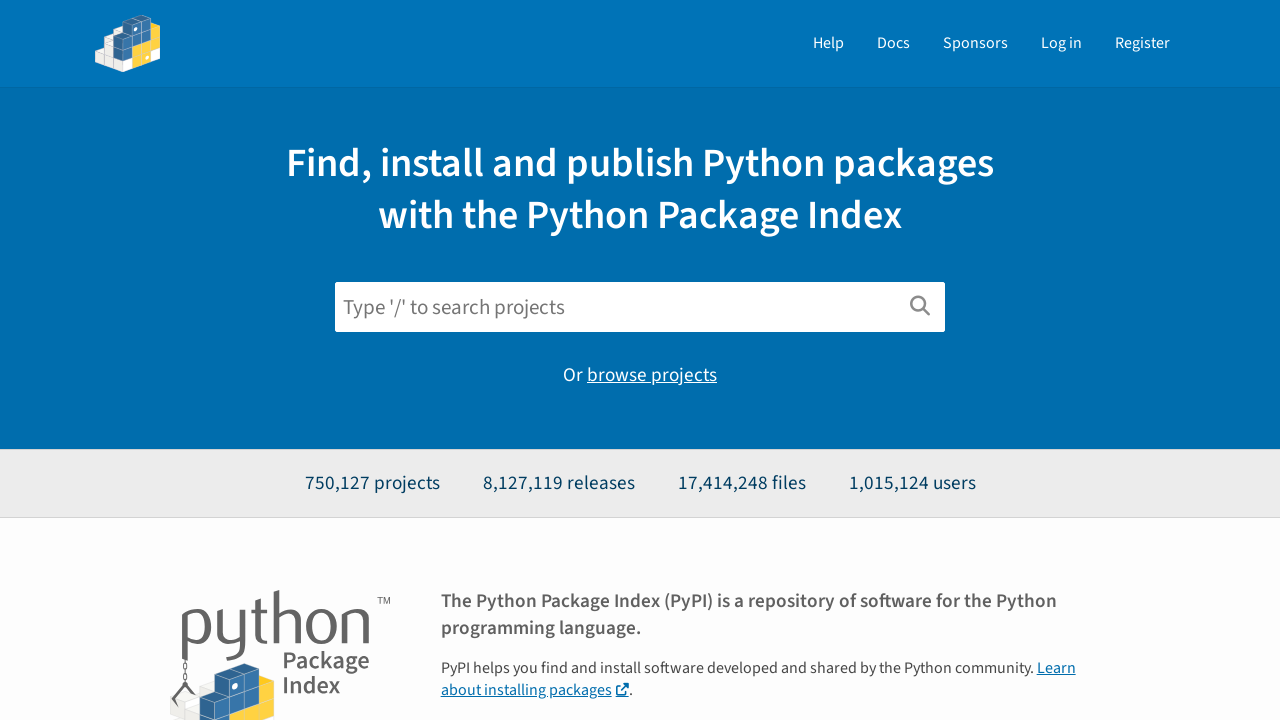

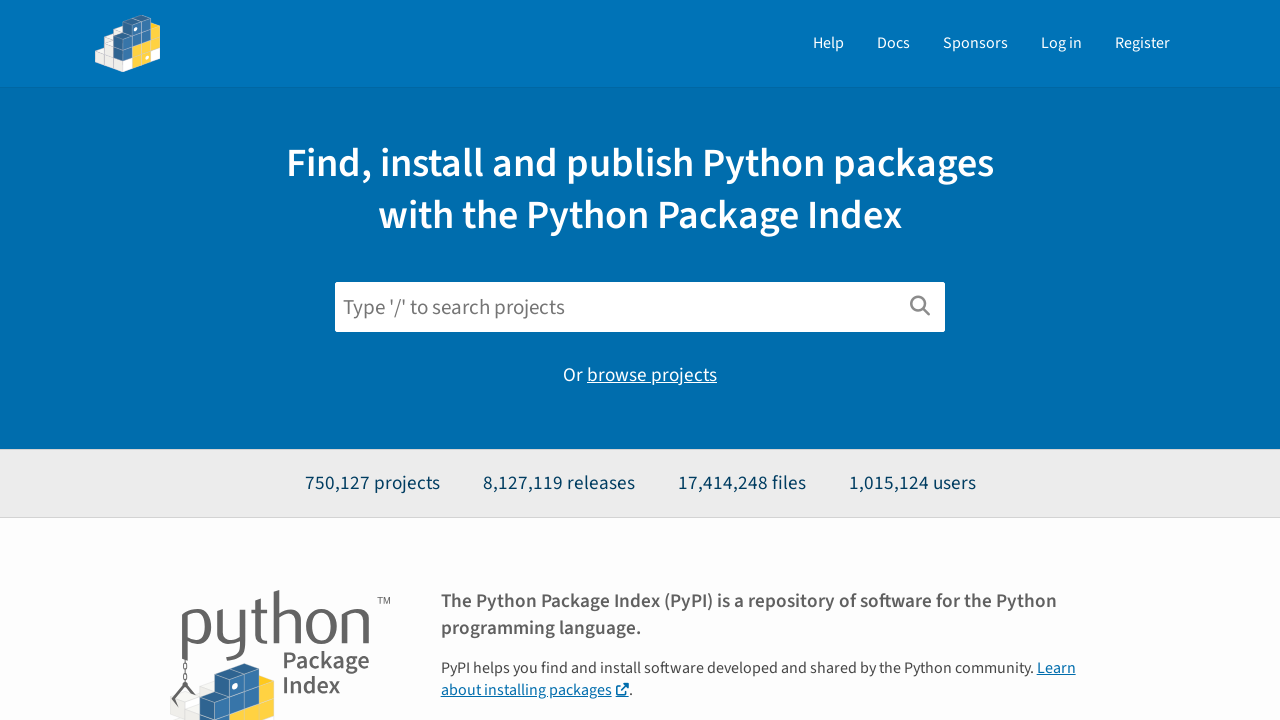